Calculates the sum of two numbers displayed on the page and selects the corresponding value from a dropdown menu before submitting the form

Starting URL: http://suninjuly.github.io/selects2.html

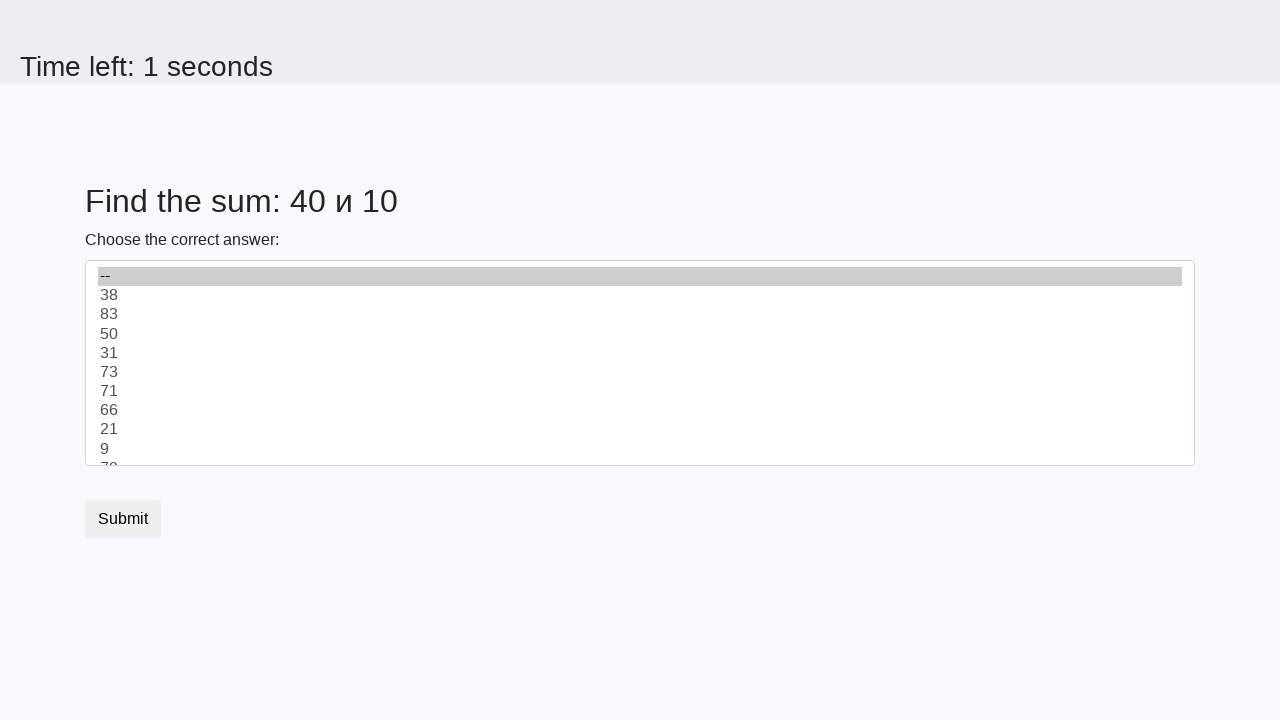

Located first number element (#num1)
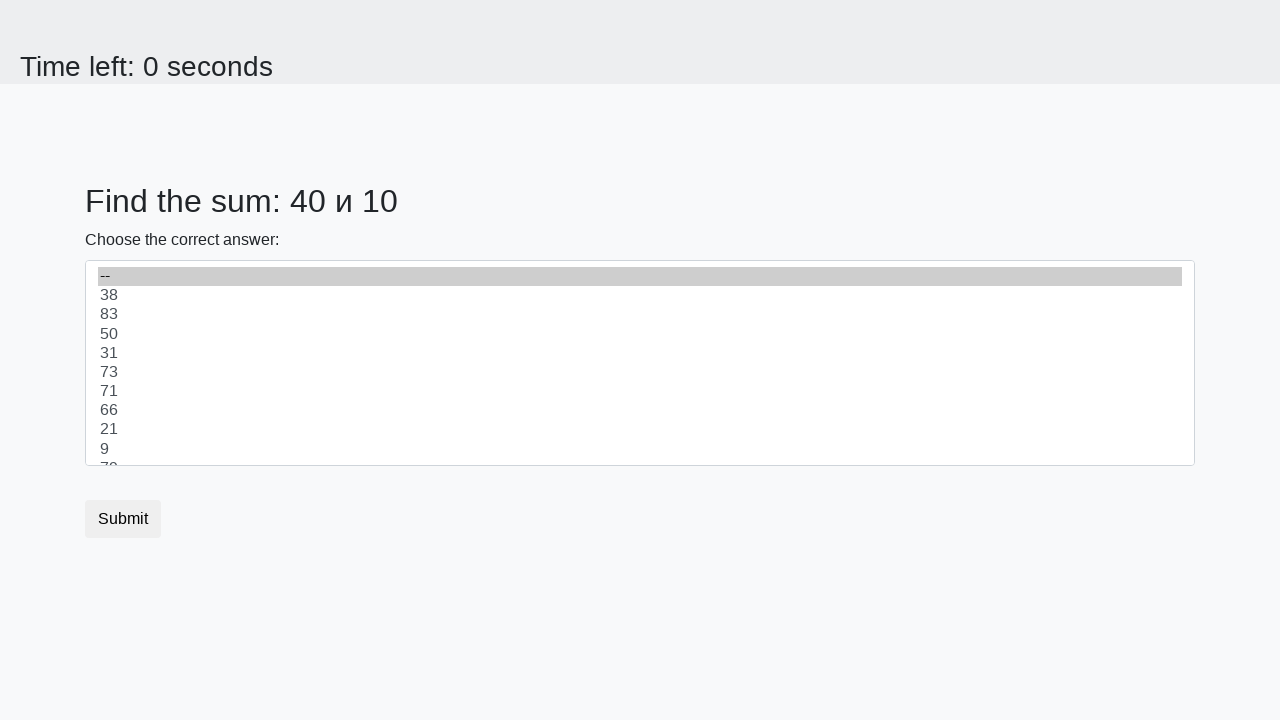

Retrieved first number: 40
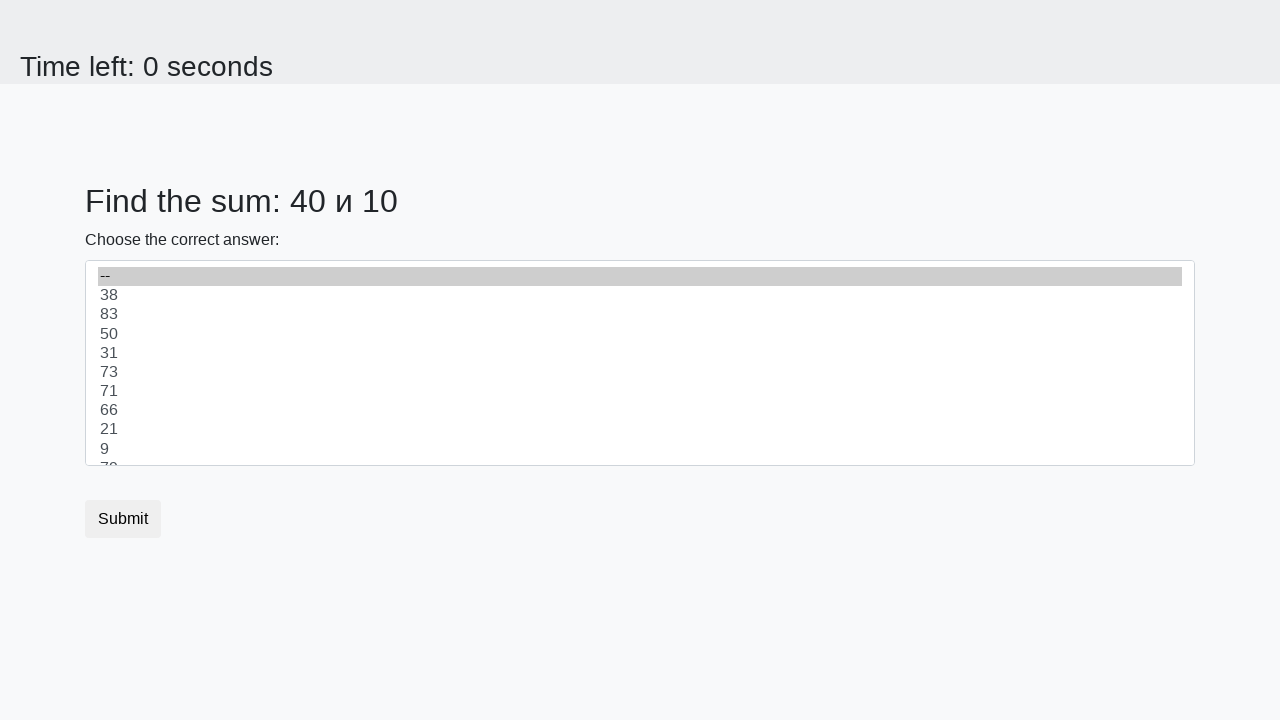

Located second number element (#num2)
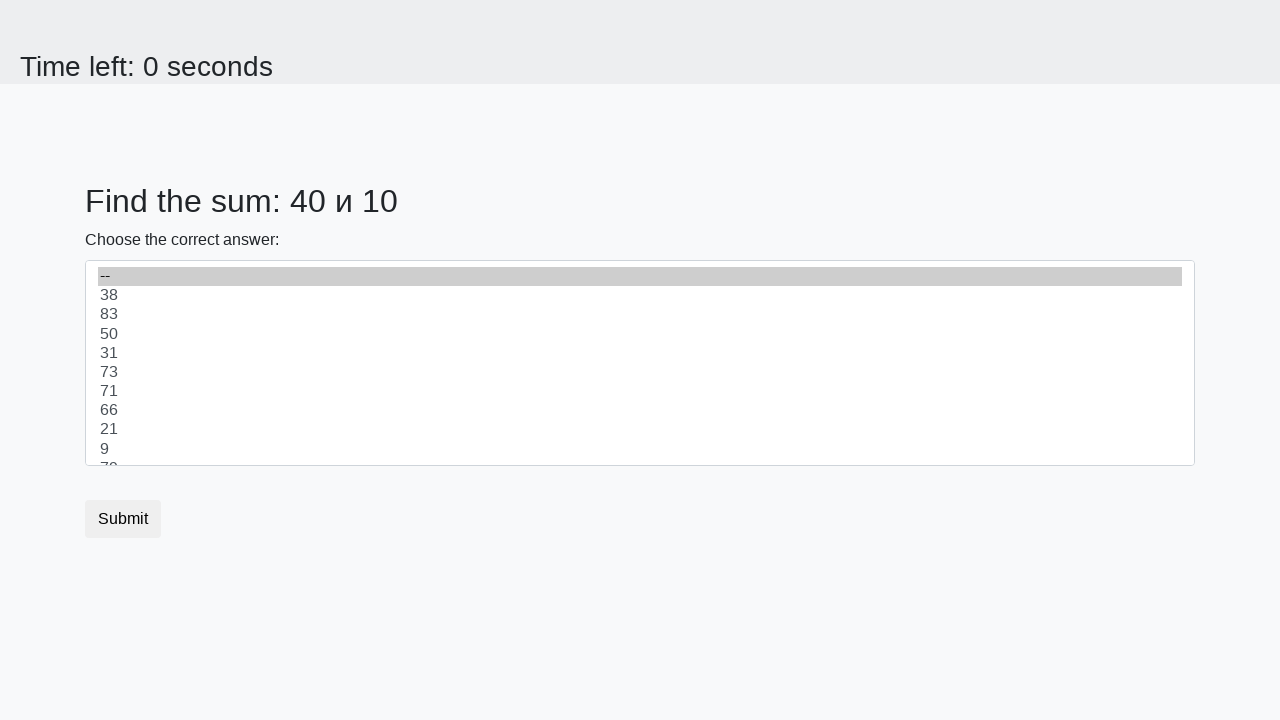

Retrieved second number: 10
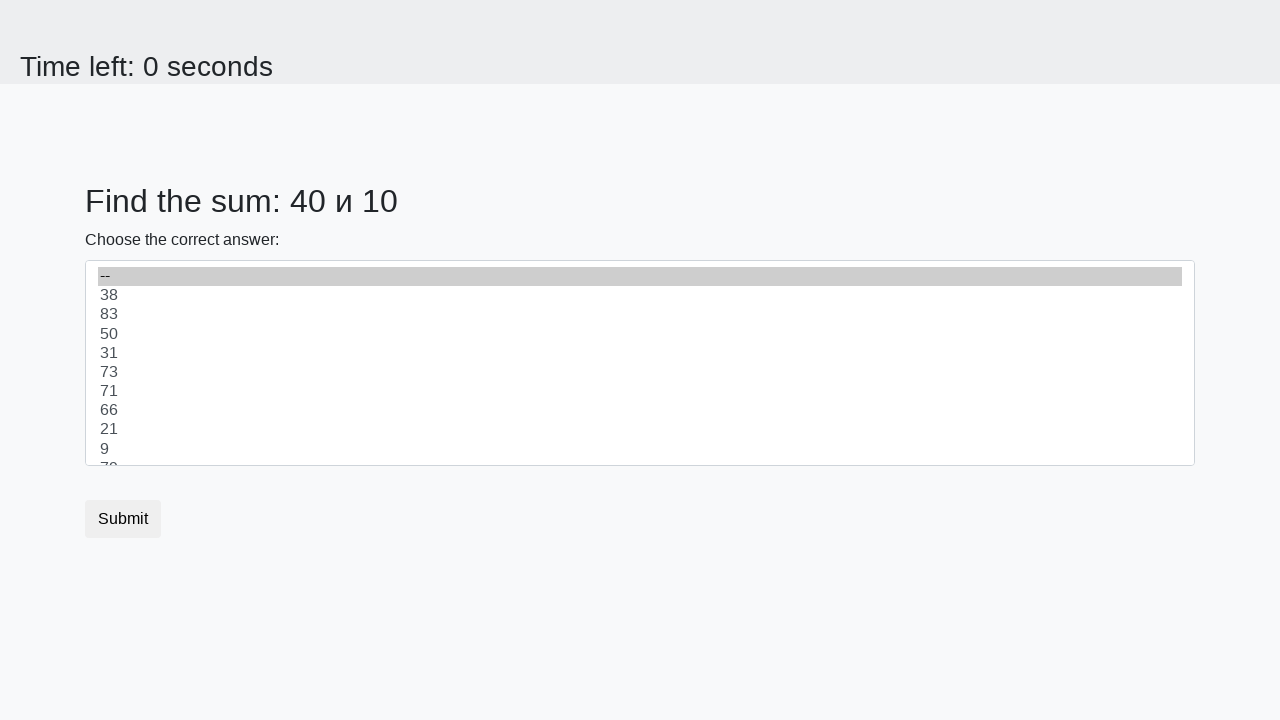

Calculated sum: 40 + 10 = 50
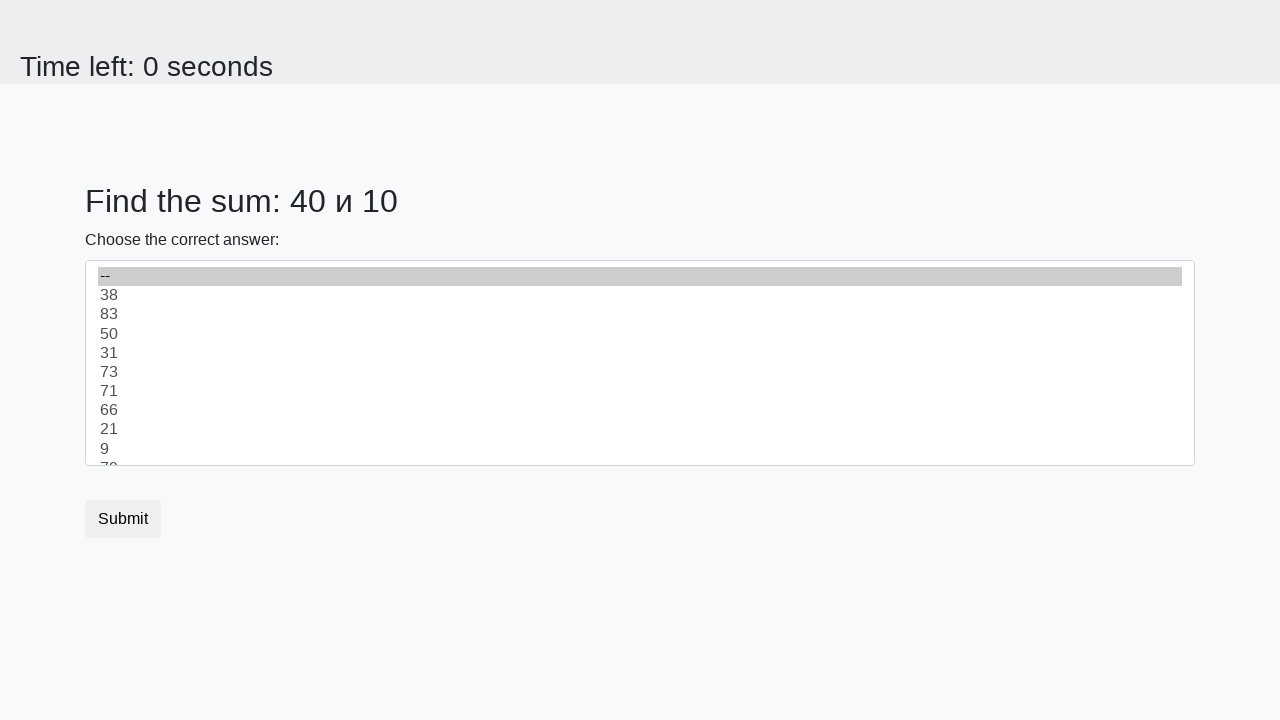

Selected value '50' from dropdown menu on #dropdown
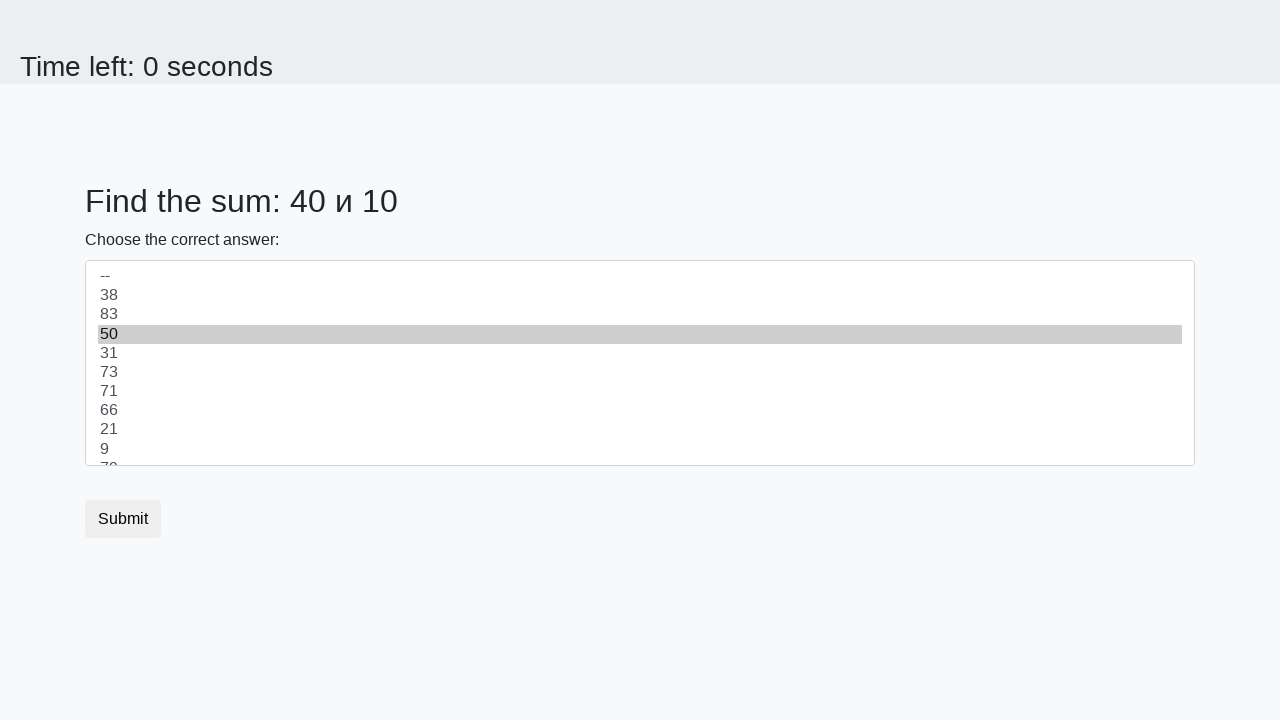

Clicked submit button to submit the form at (123, 519) on .btn-default
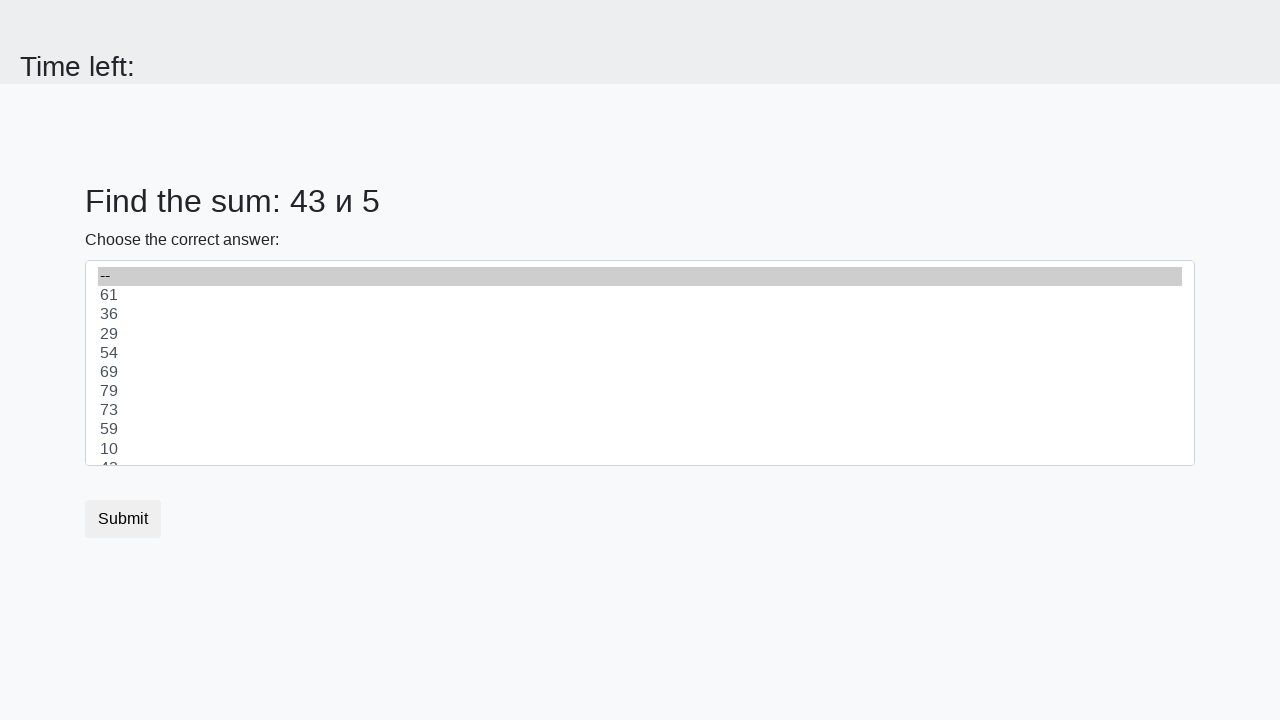

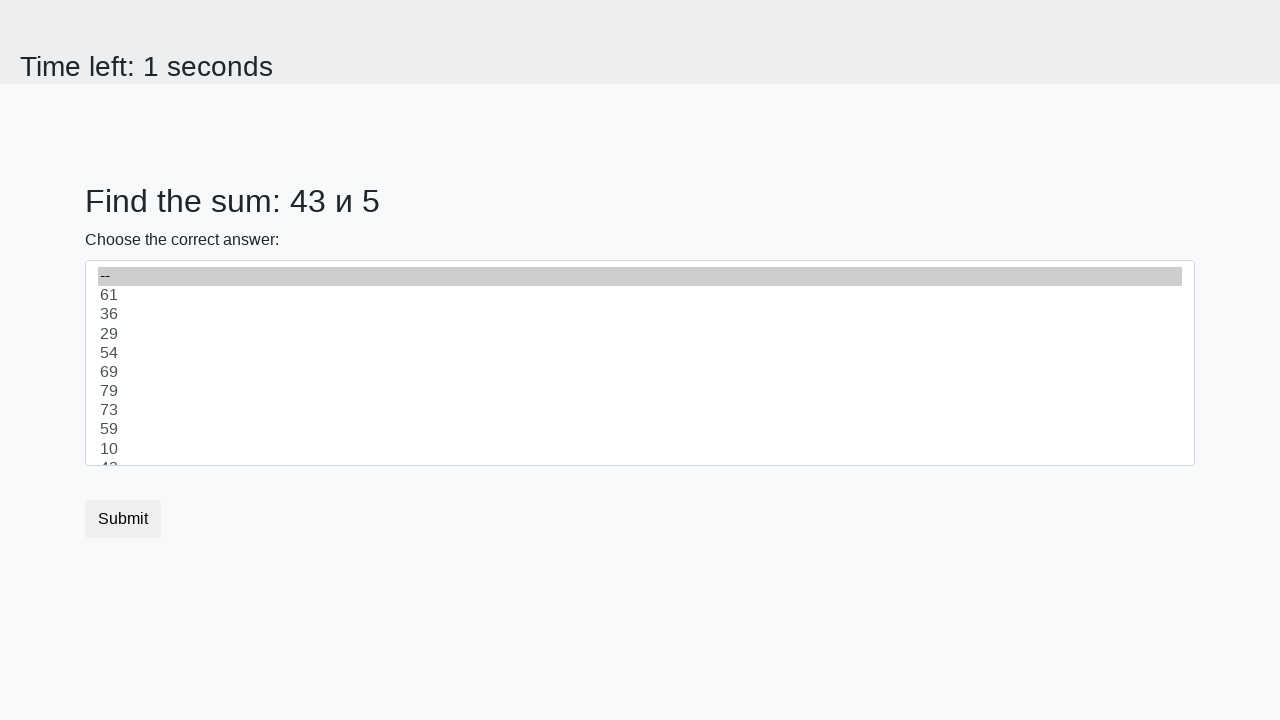